Tests that the search input filters projects correctly when a search term is entered

Starting URL: https://nearcatalog.xyz

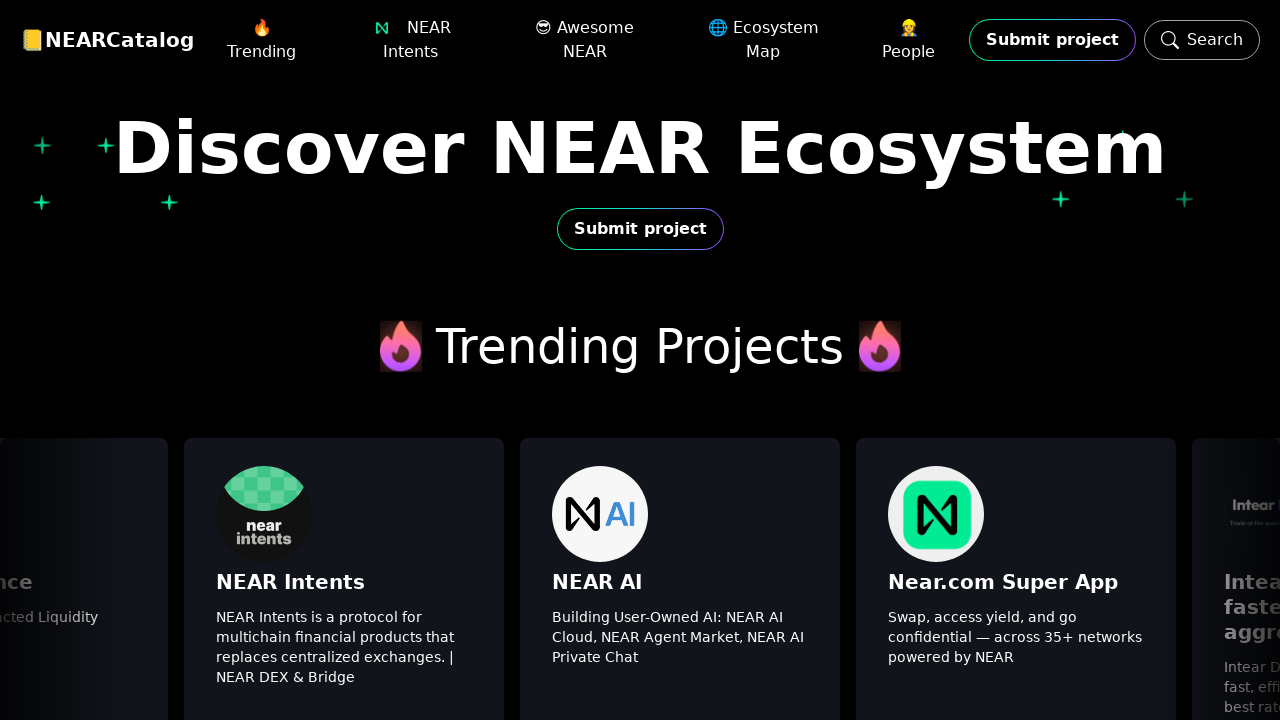

Search input field became visible
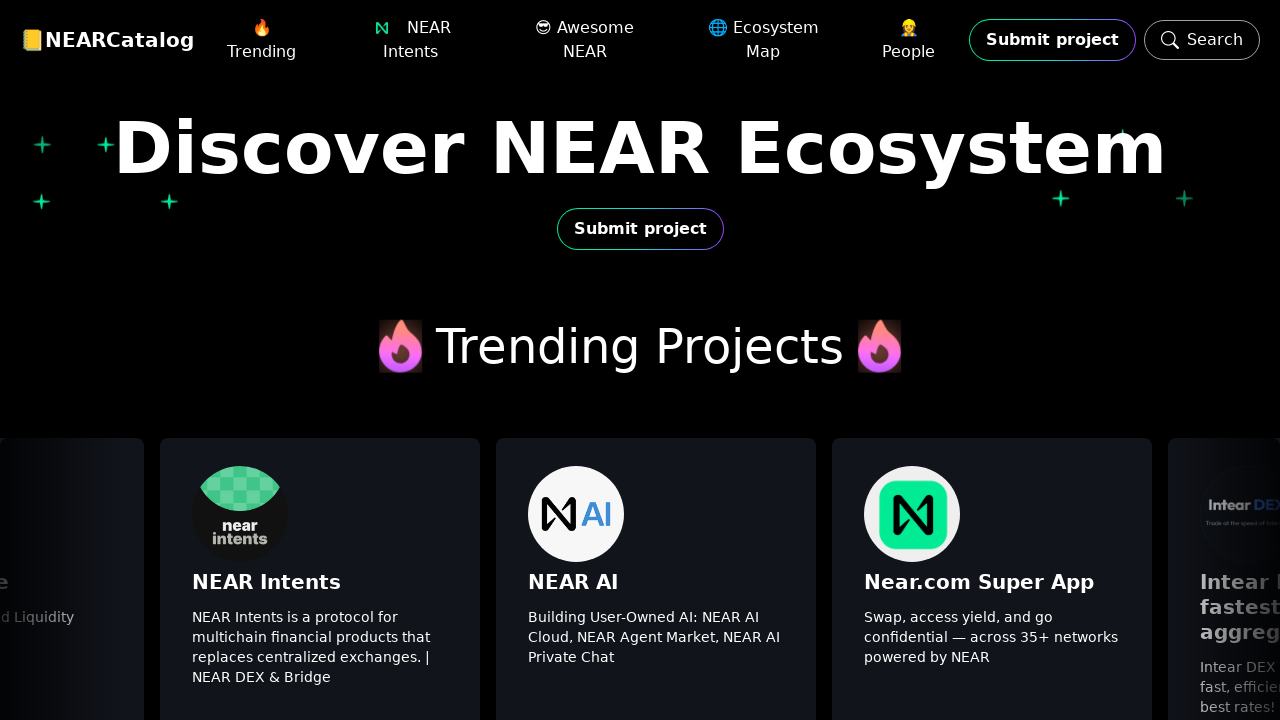

Filled search input with 'mitte' on internal:attr=[placeholder="Search projects"i]
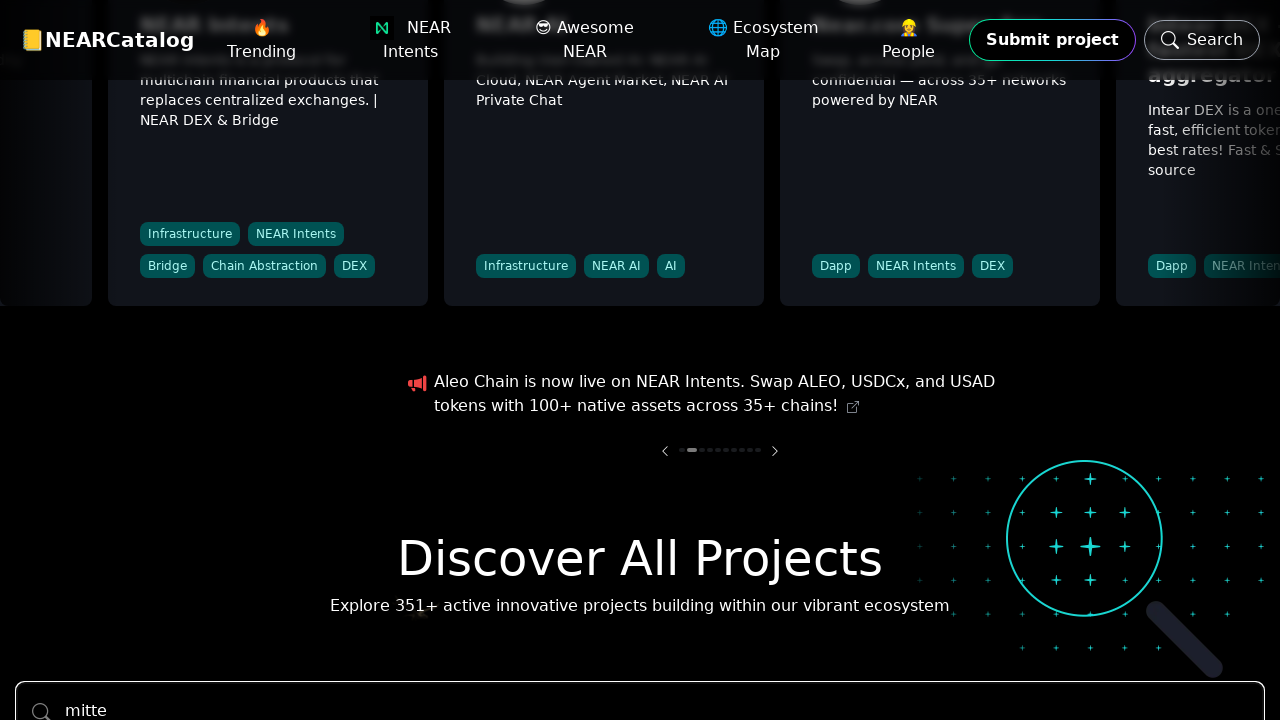

Filtered project results became visible
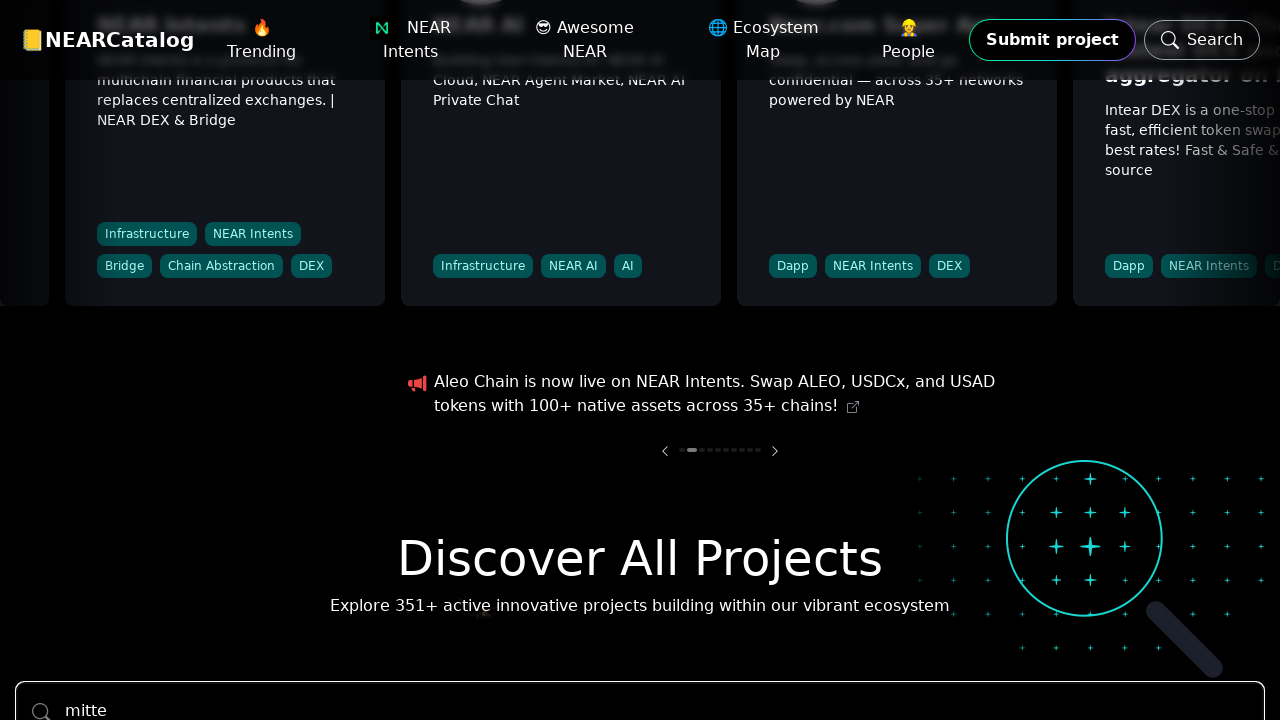

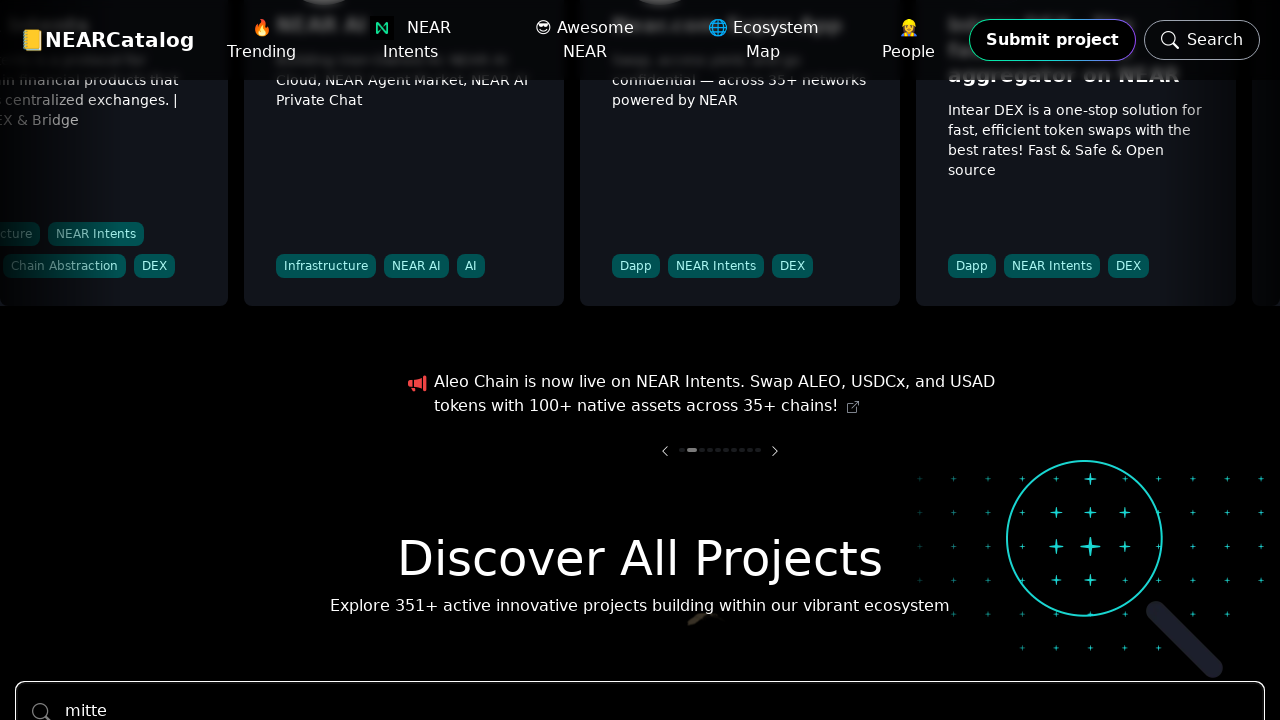